Tests a text input form by filling a textarea with text and submitting the form

Starting URL: https://suninjuly.github.io/text_input_task.html

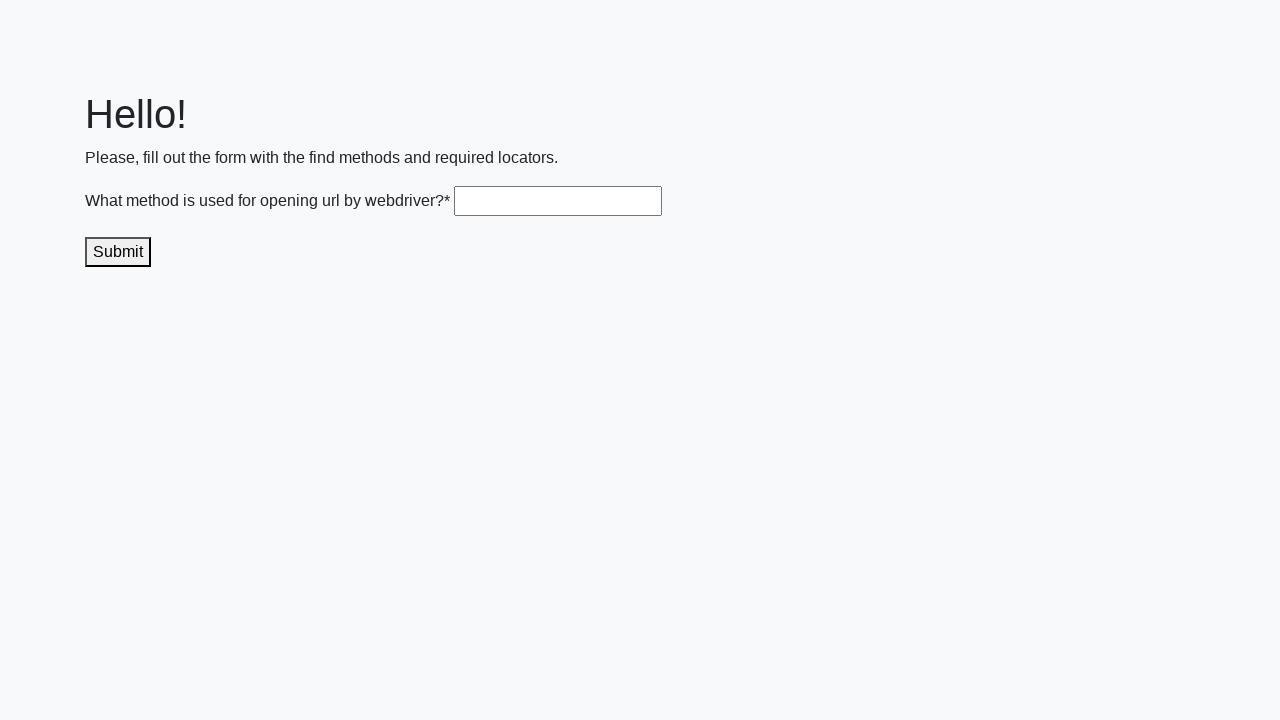

Filled textarea with 'get()' on .textarea
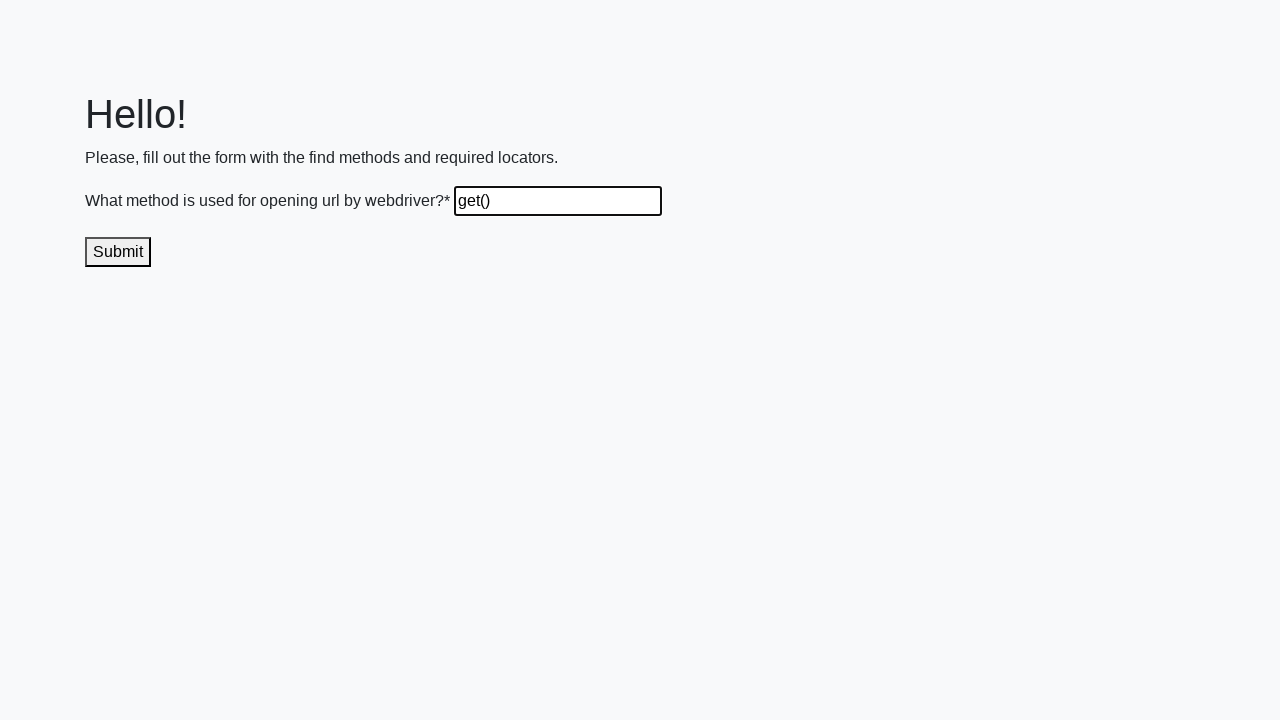

Clicked submit button at (118, 252) on .submit-submission
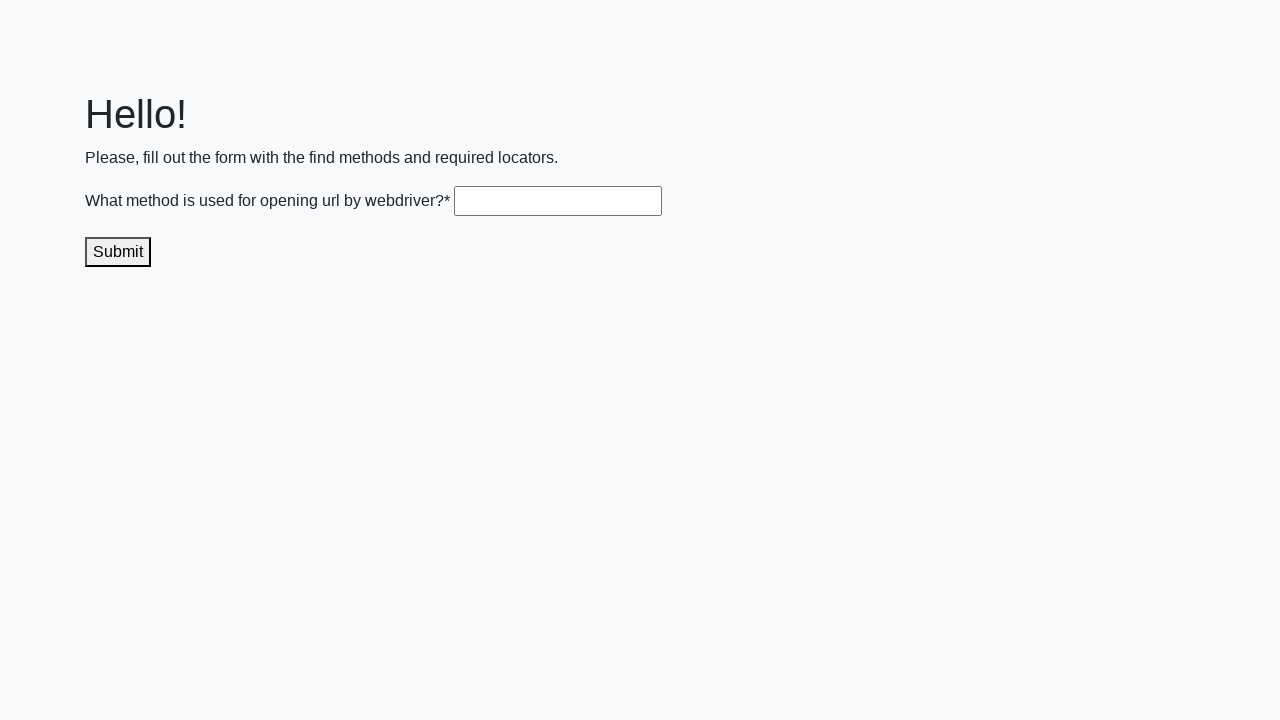

Waited 2 seconds for submission to process
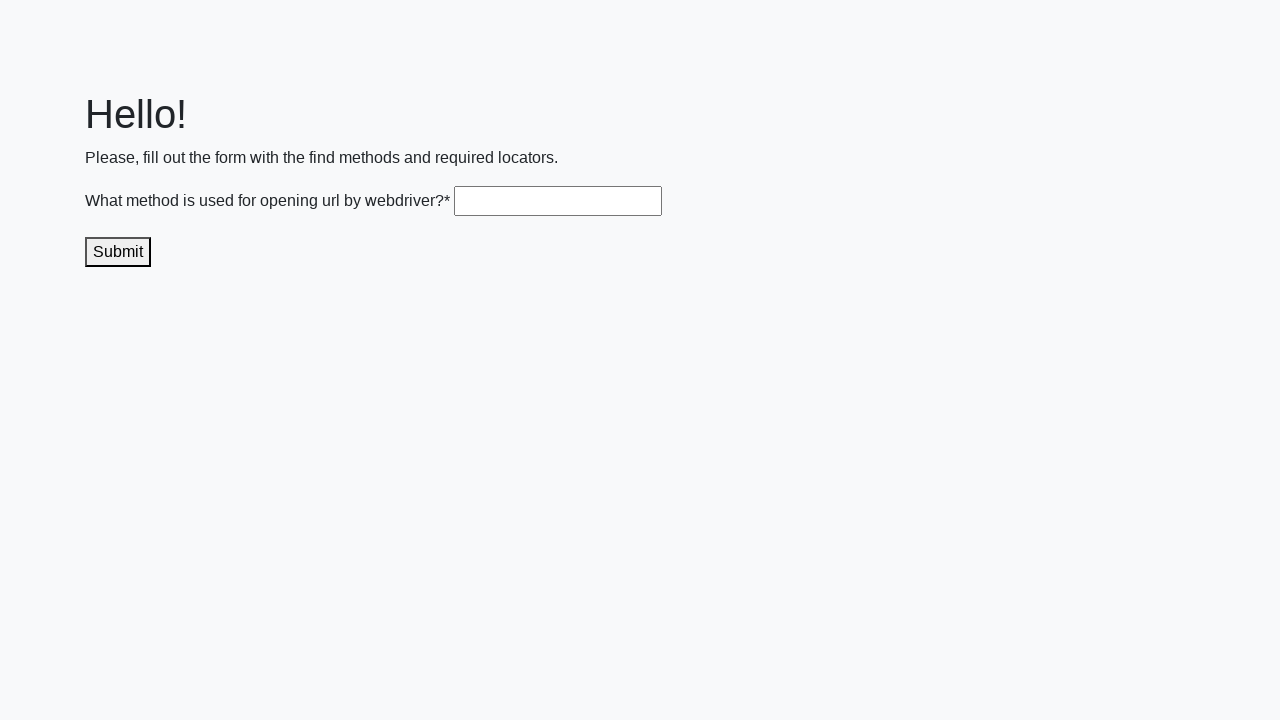

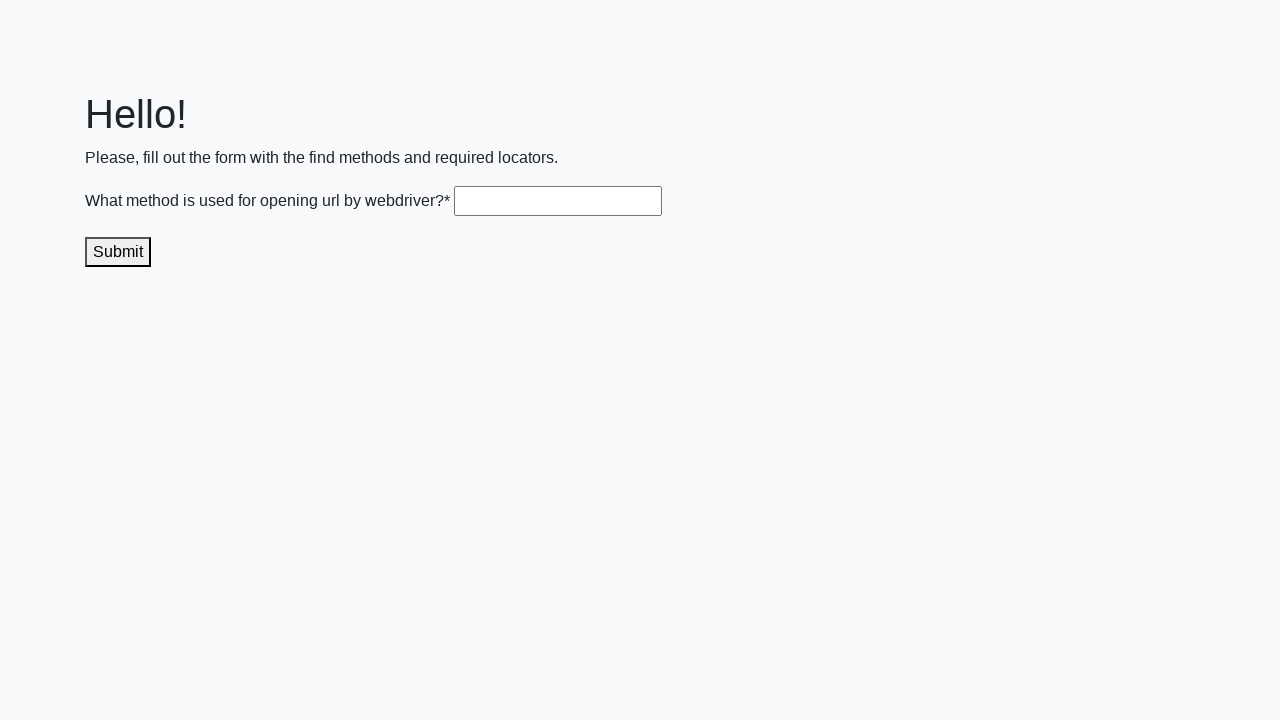